Tests TodoMVC application by adding tasks, toggling their completion status, and filtering by active/completed states to verify the task management functionality.

Starting URL: https://todomvc4tasj.herokuapp.com/

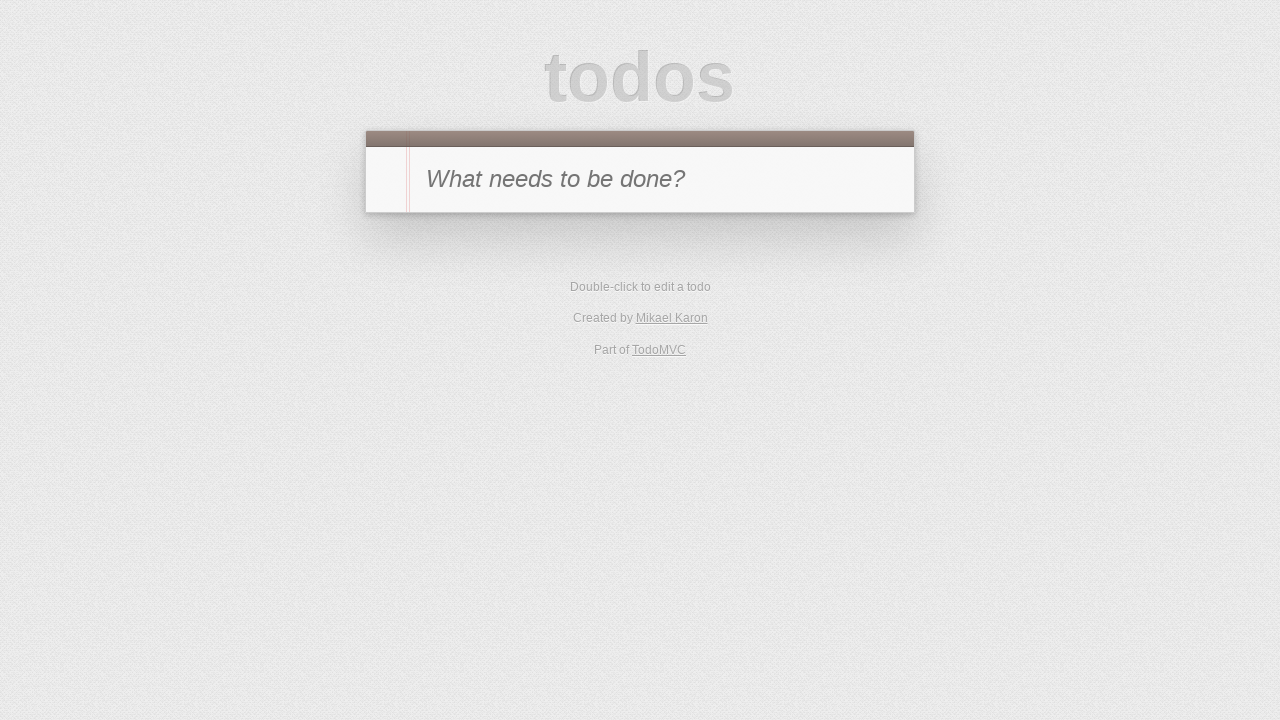

Waited for new-todo input field to load
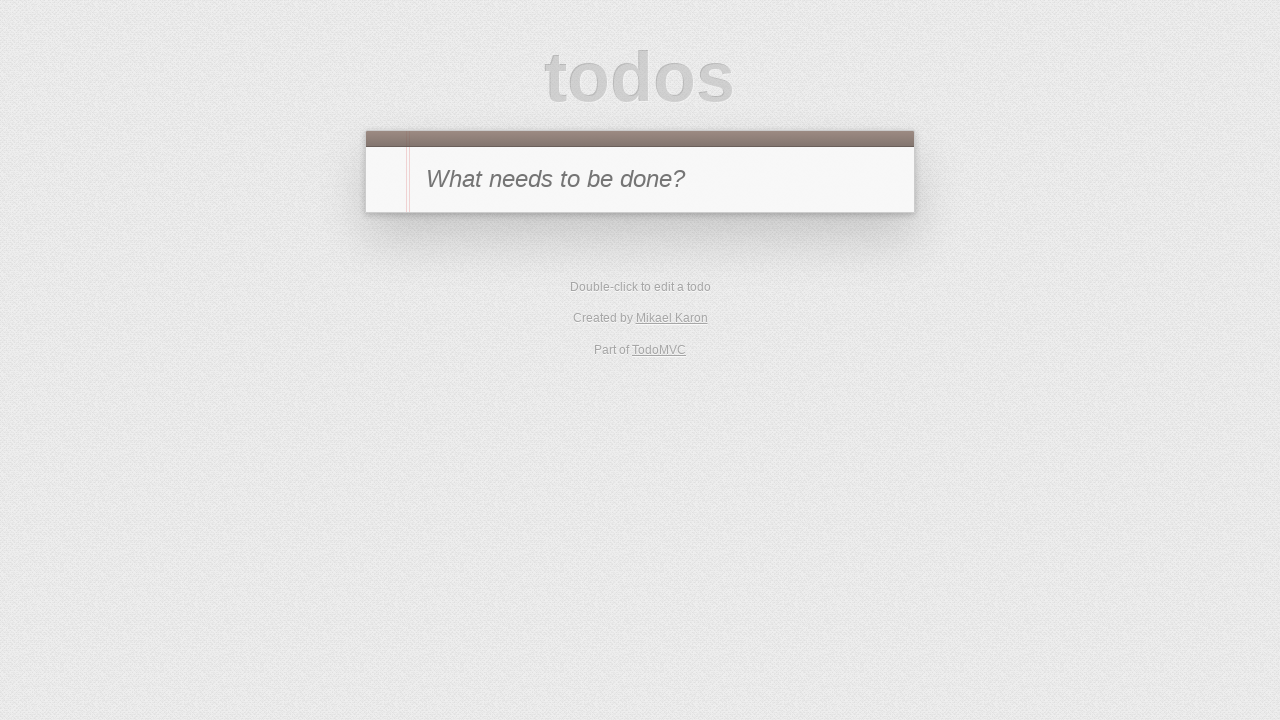

Filled new-todo input with 'Buy groceries' on #new-todo
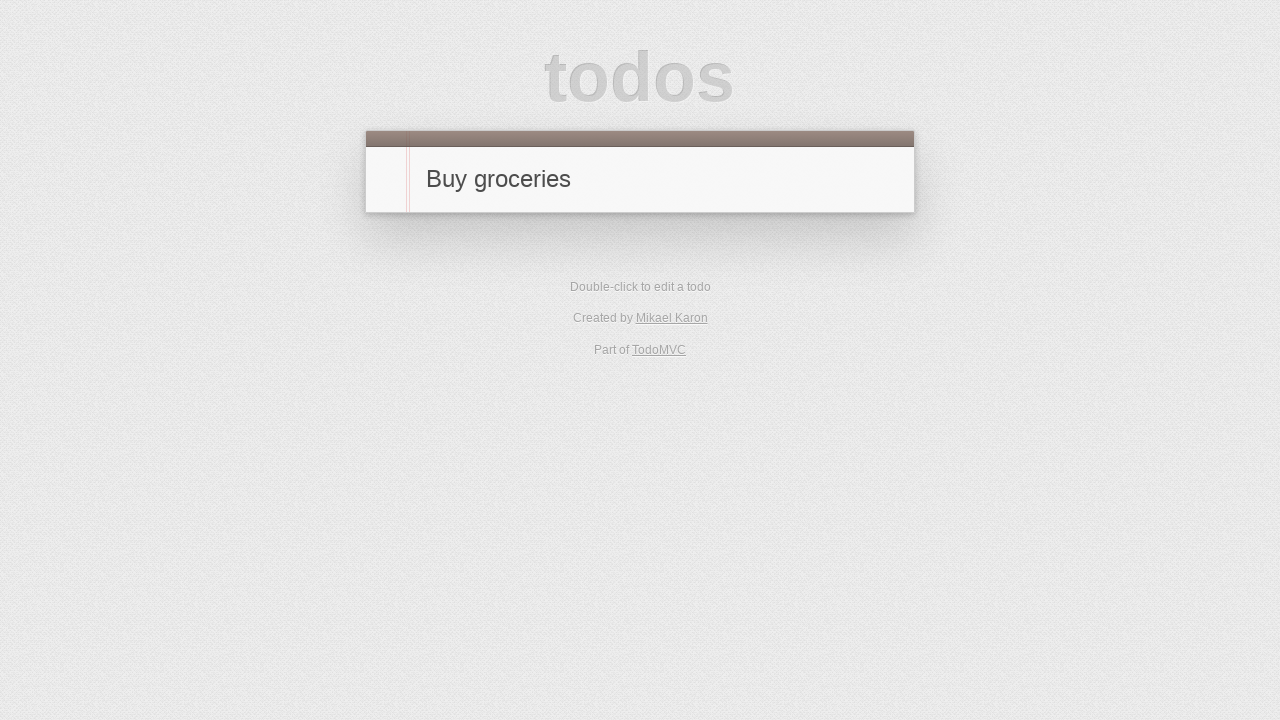

Pressed Enter to add 'Buy groceries' task on #new-todo
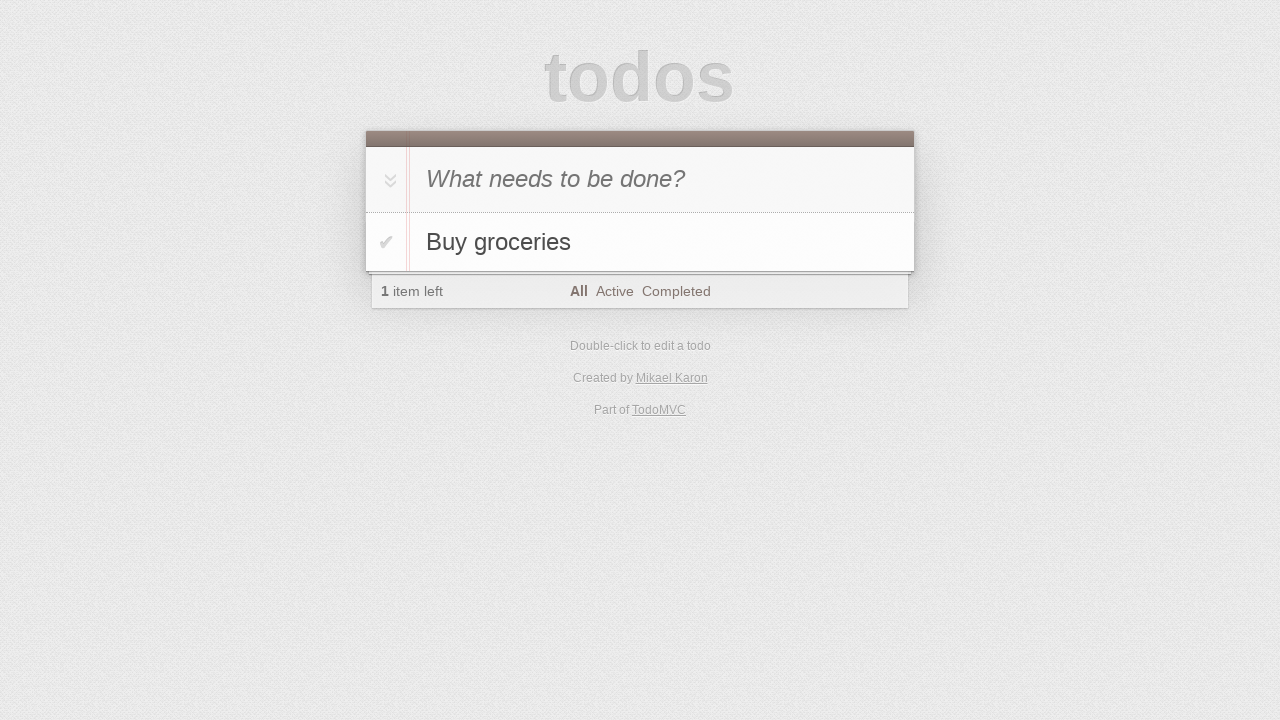

Filled new-todo input with 'Clean the house' on #new-todo
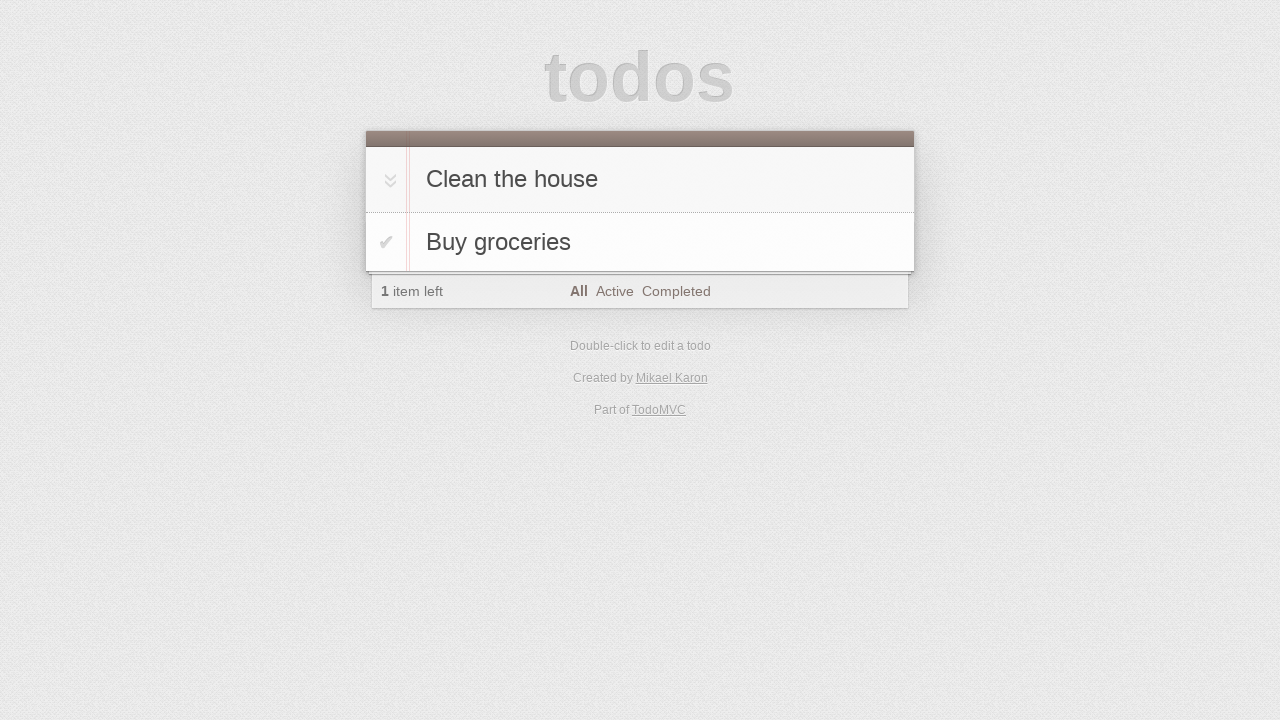

Pressed Enter to add 'Clean the house' task on #new-todo
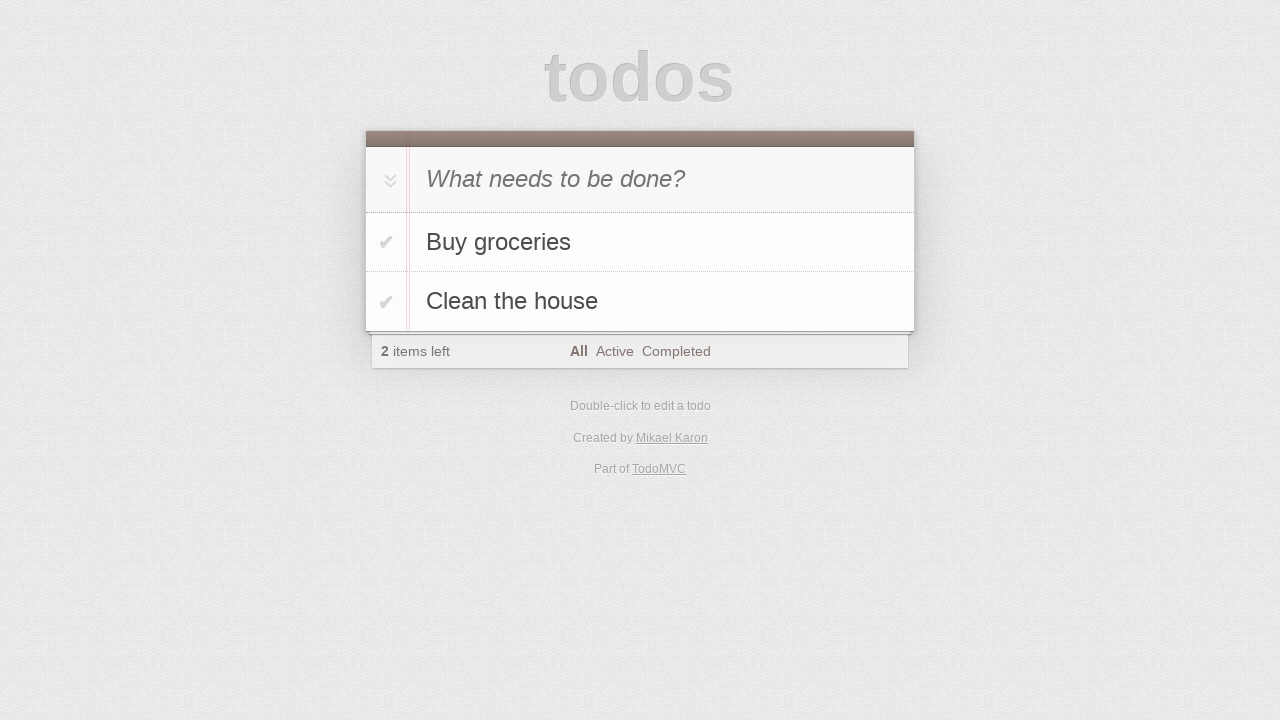

Filled new-todo input with 'Walk the dog' on #new-todo
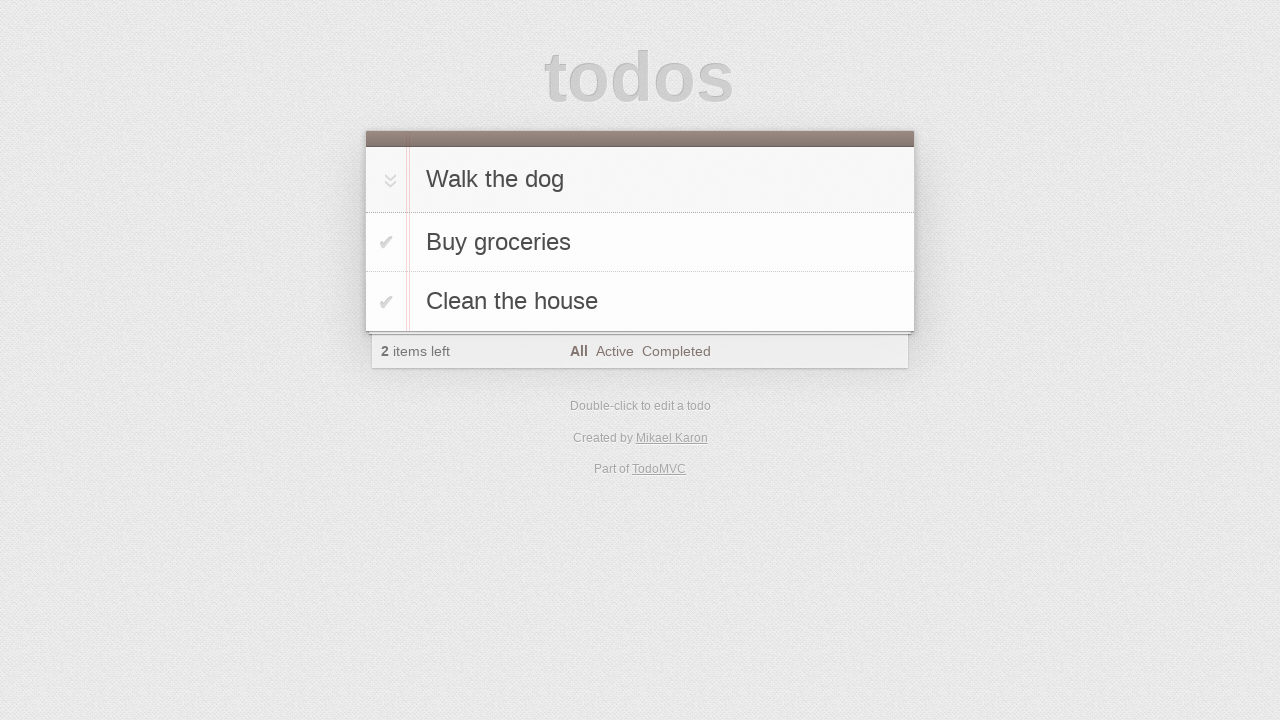

Pressed Enter to add 'Walk the dog' task on #new-todo
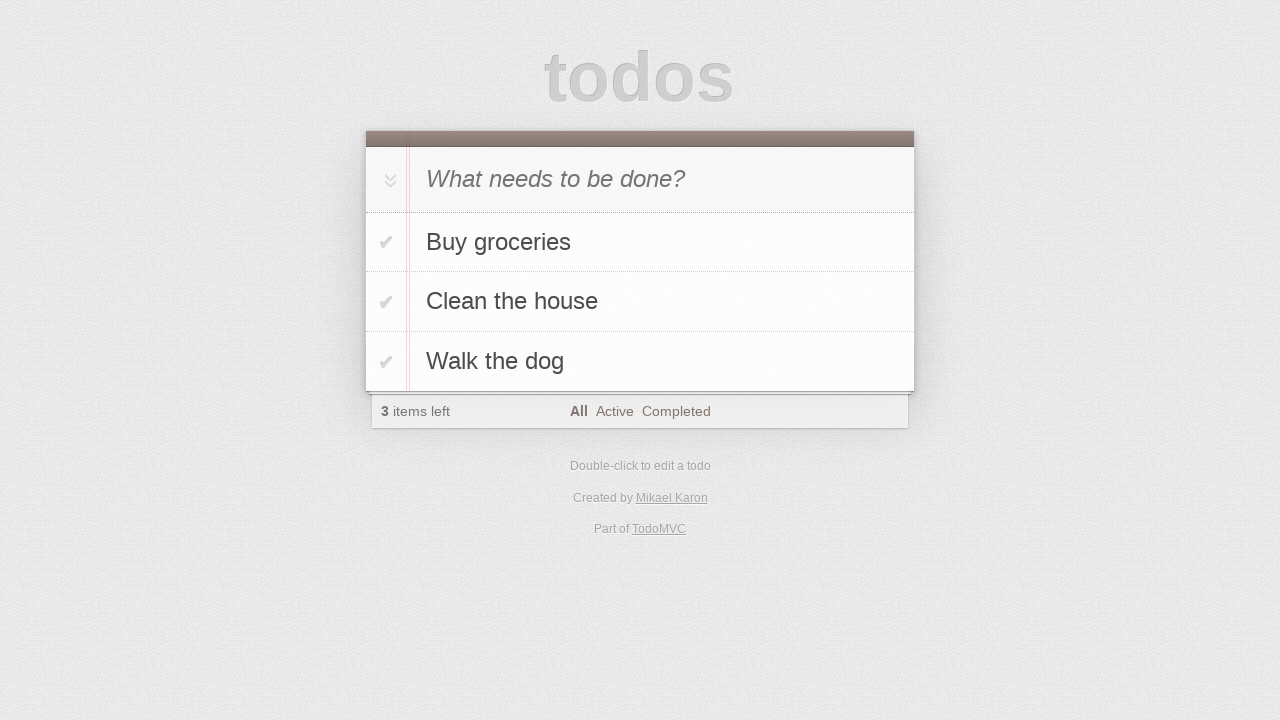

Verified all tasks were added to the todo list
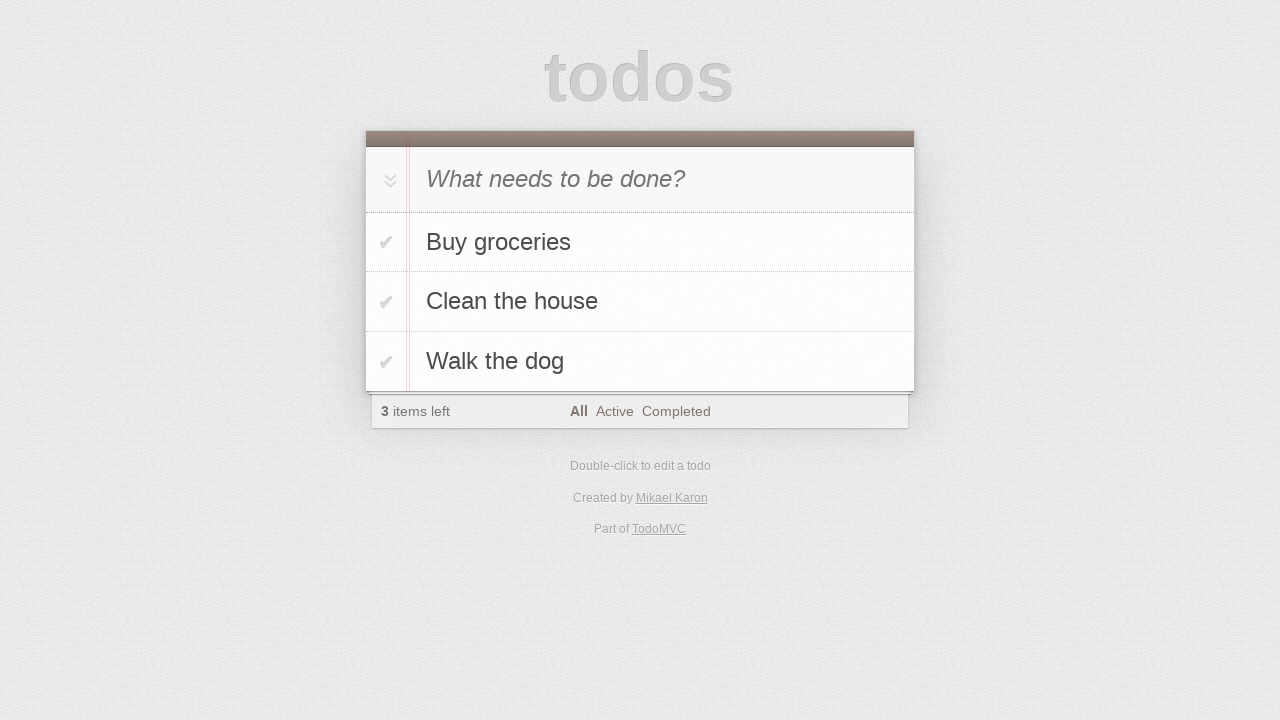

Toggled 'Buy groceries' task as completed at (386, 242) on #todo-list>li:has-text('Buy groceries') .toggle
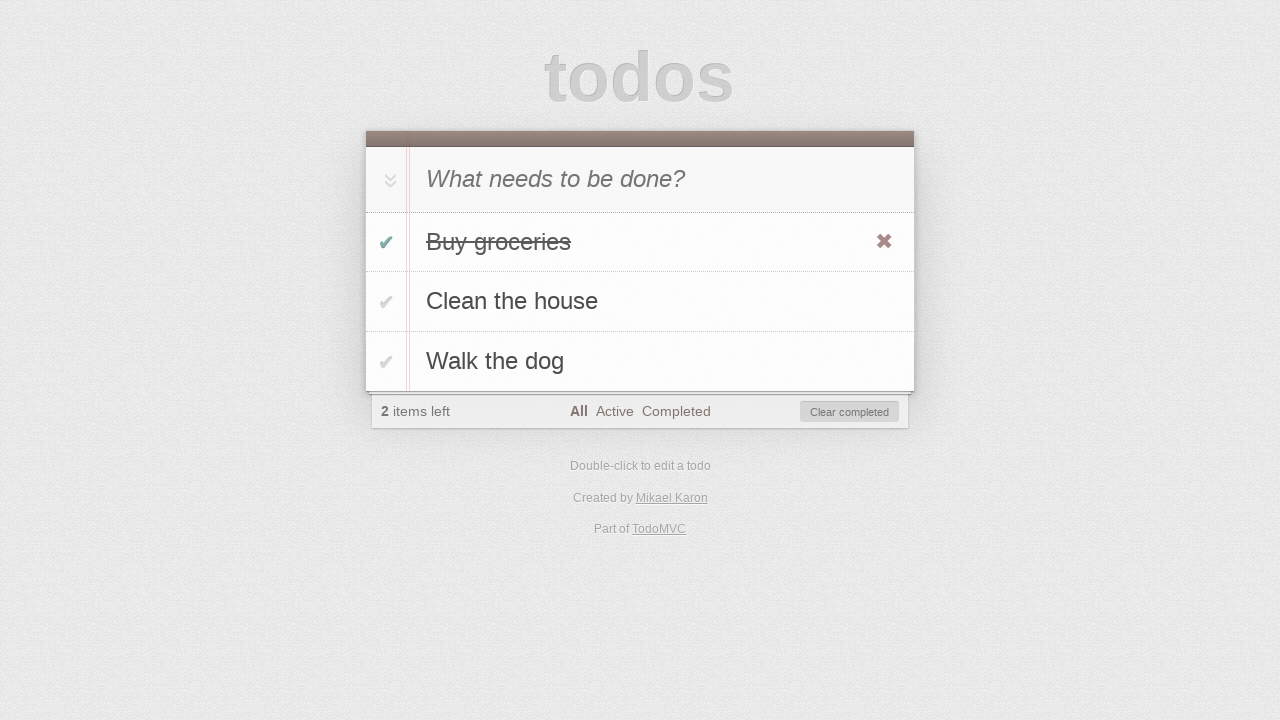

Filtered to show only active tasks at (614, 411) on text=Active
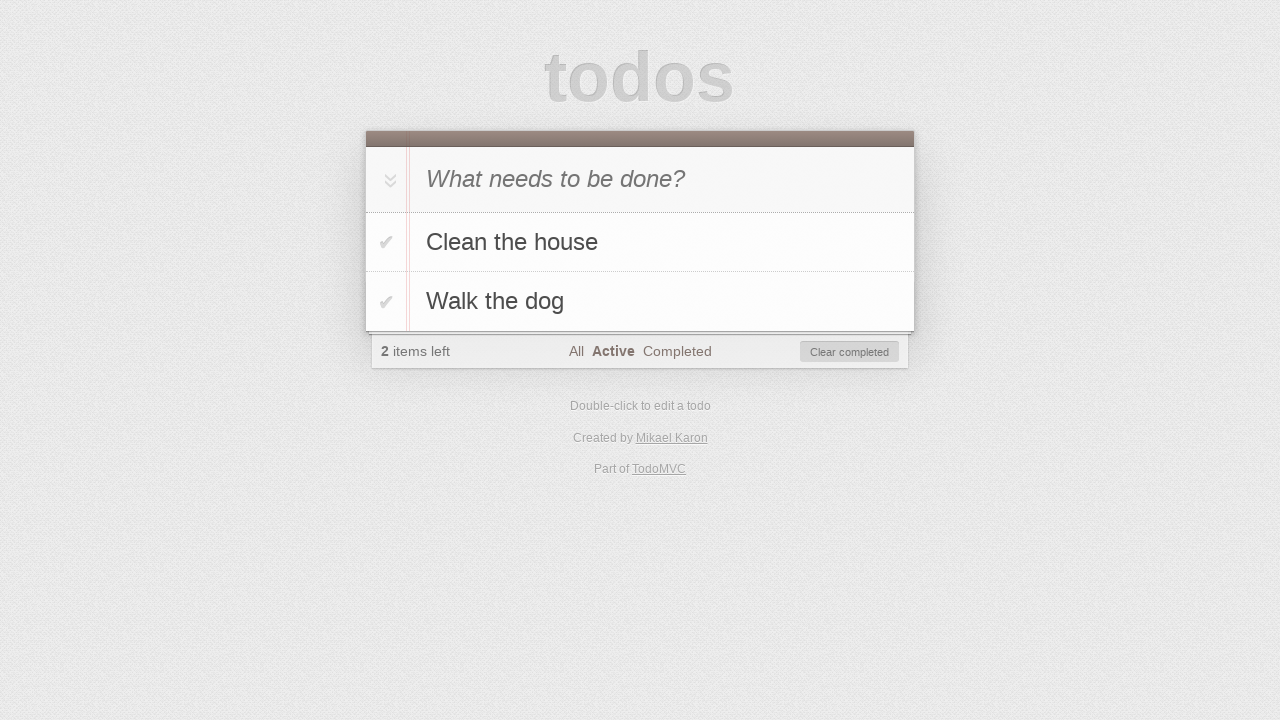

Filtered to show only completed tasks at (677, 351) on text=Completed
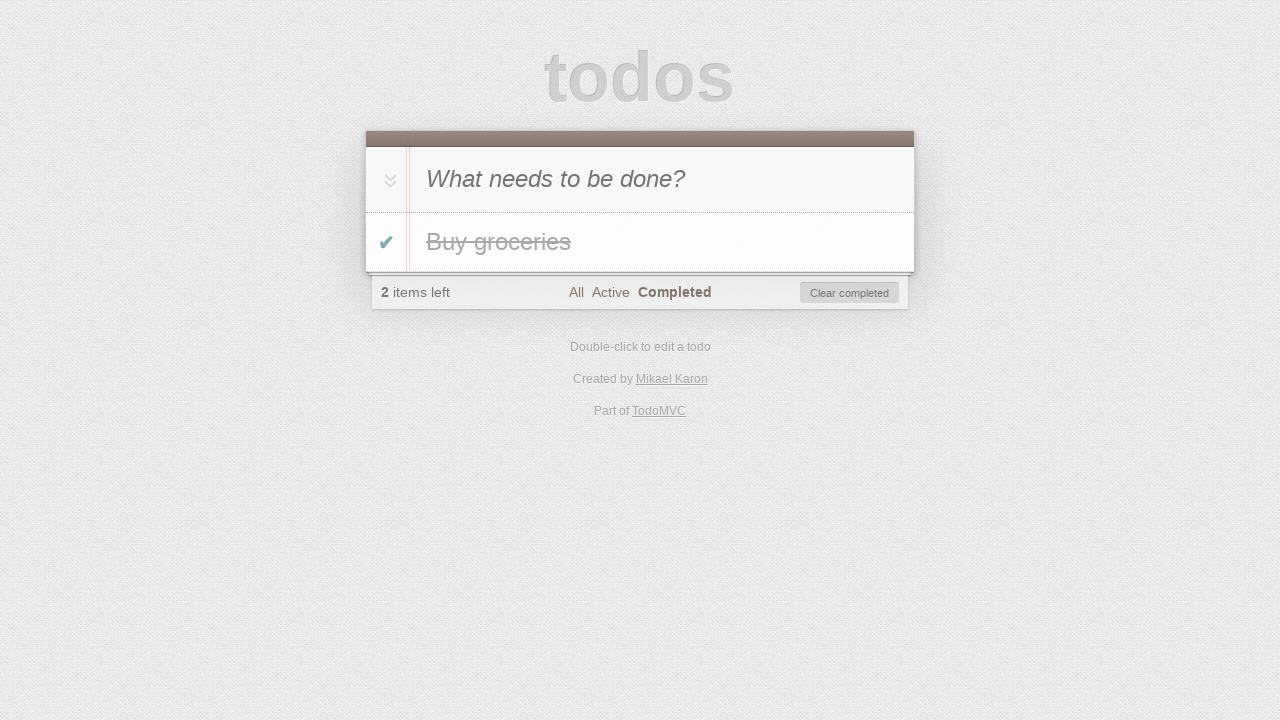

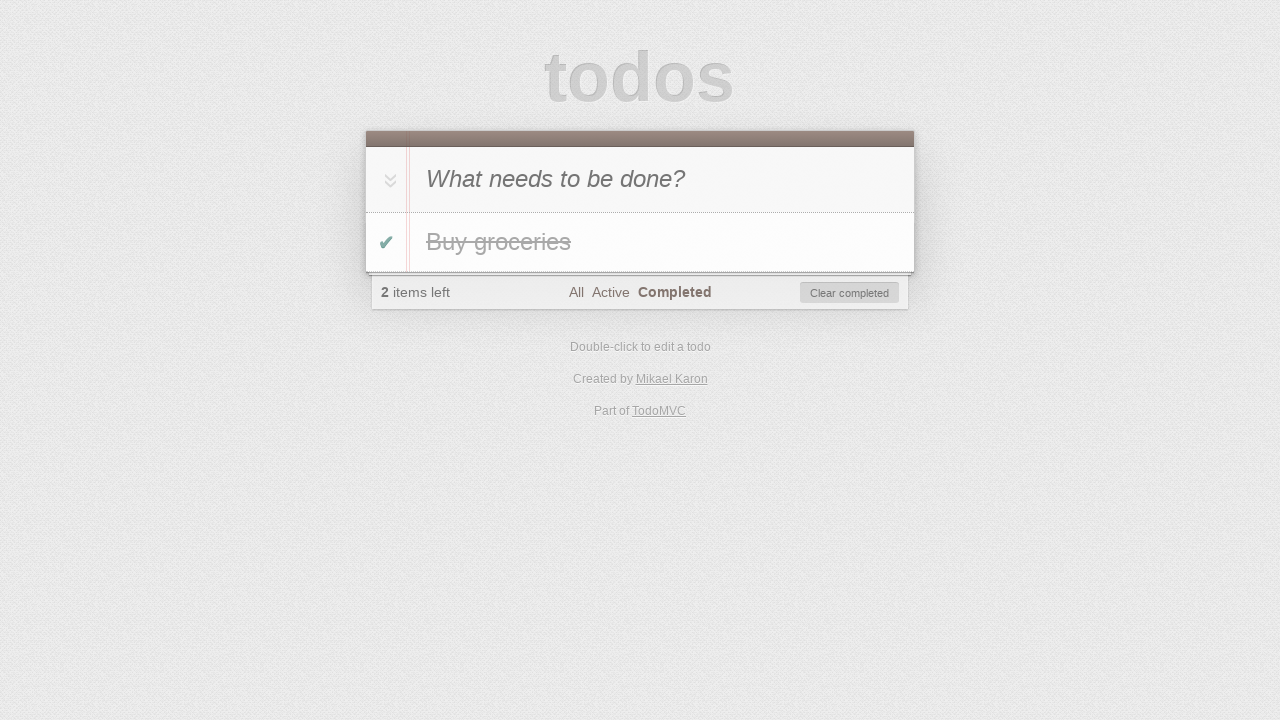